Tests drag-and-drop functionality on jQuery UI demo page by dragging an element onto a droppable target within an iframe, then navigates to the Dialog demo page.

Starting URL: https://jqueryui.com/droppable/

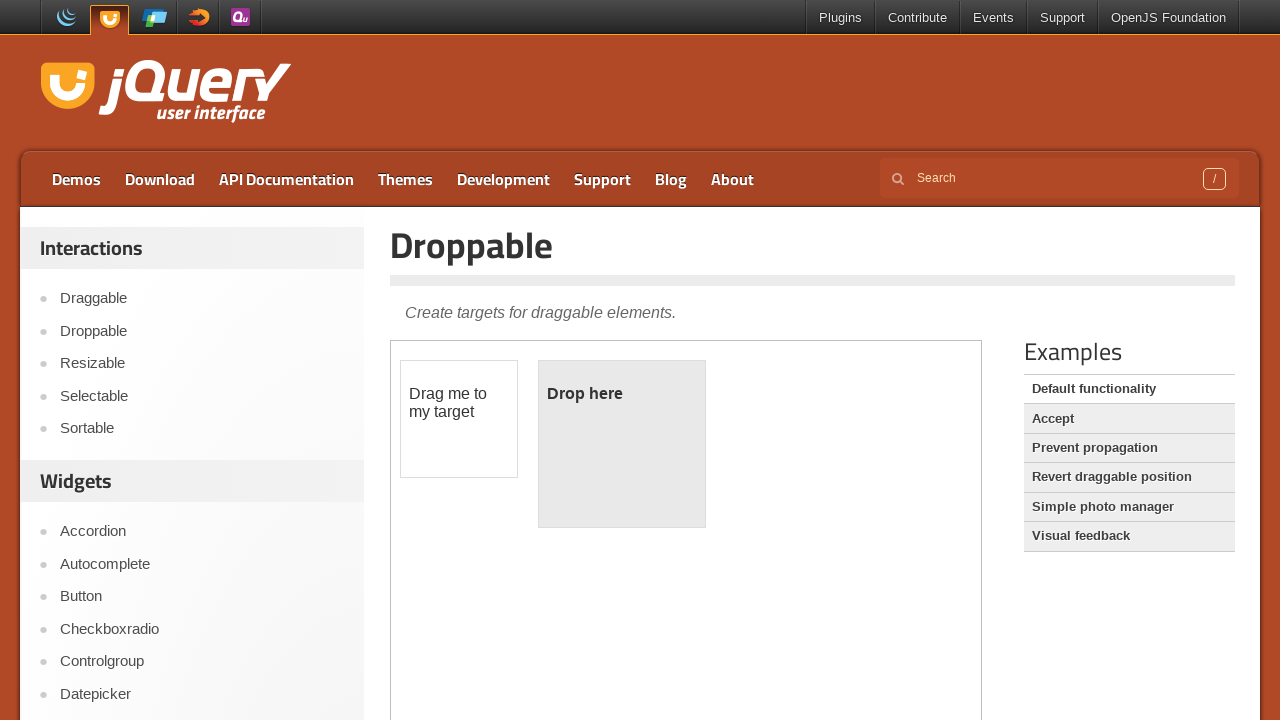

Located the demo iframe
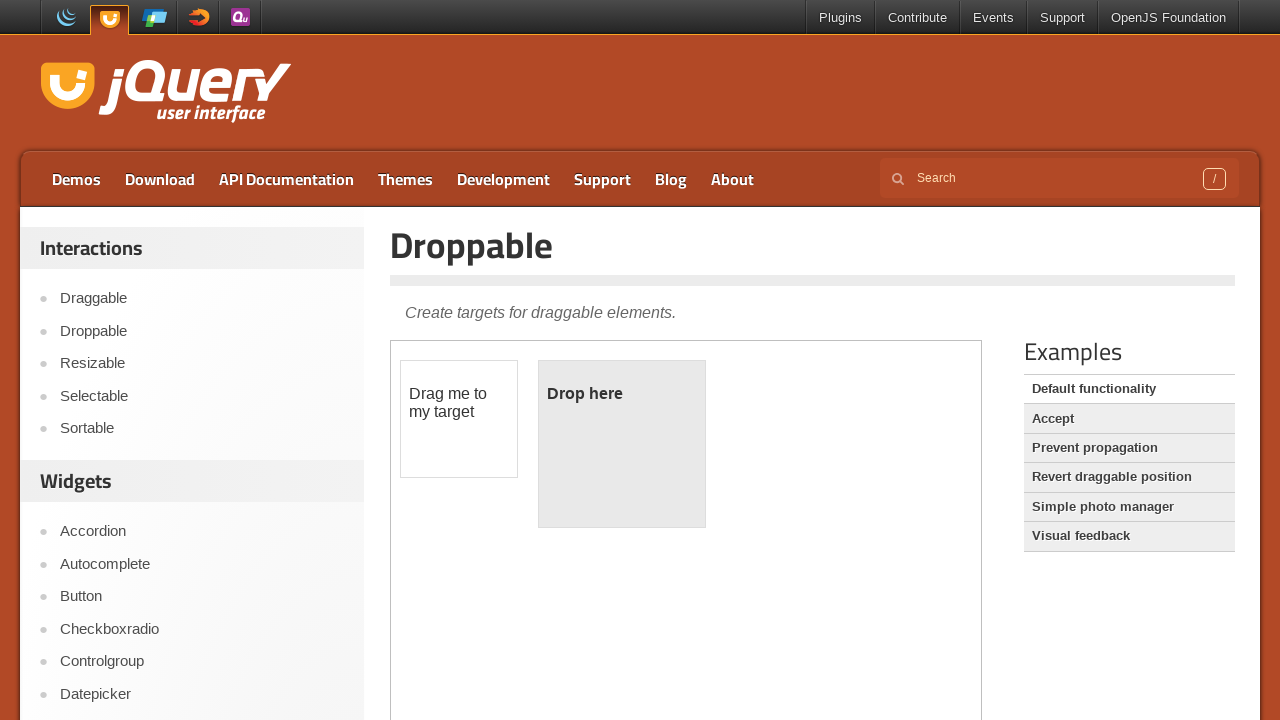

Draggable element is now visible
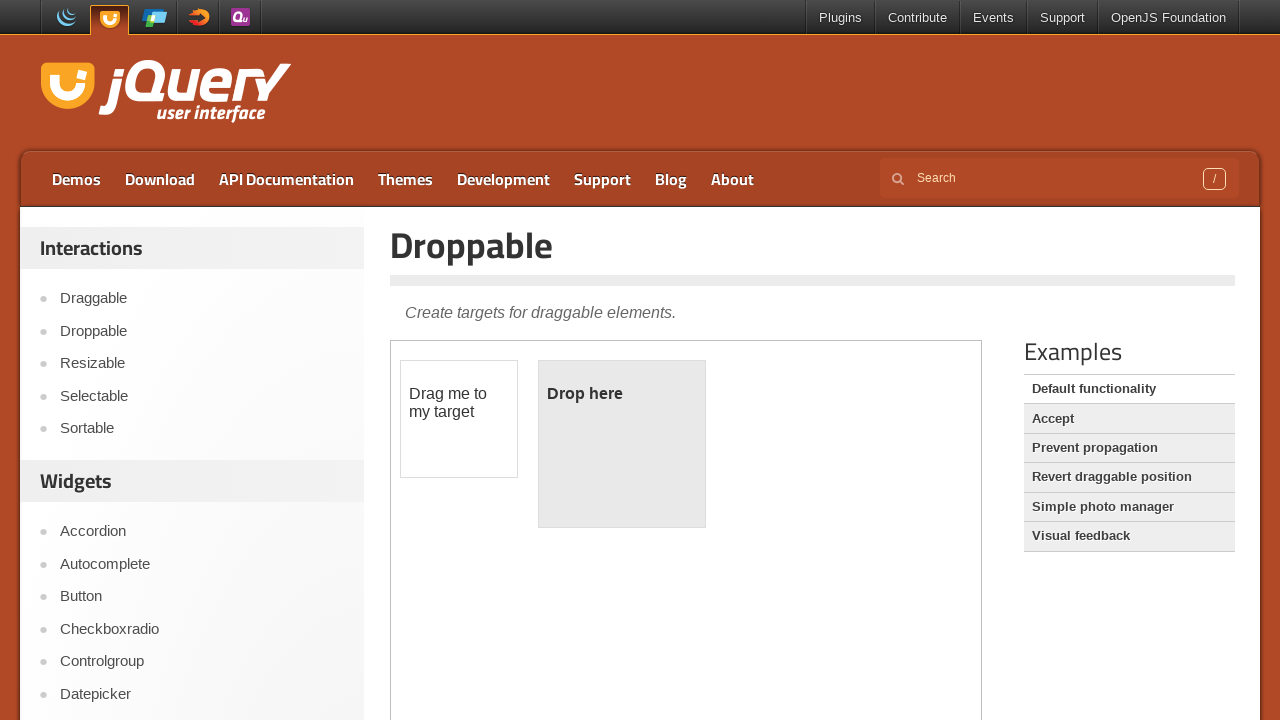

Droppable element is now visible
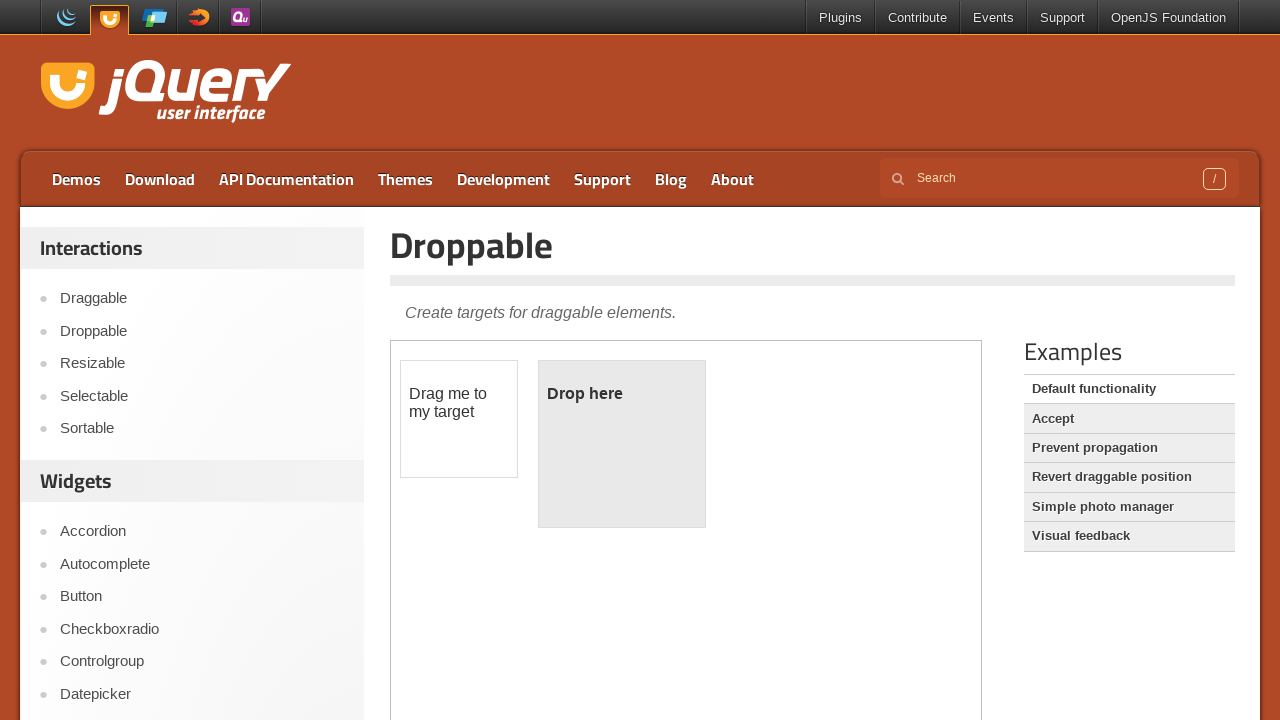

Dragged the draggable element onto the droppable target at (622, 444)
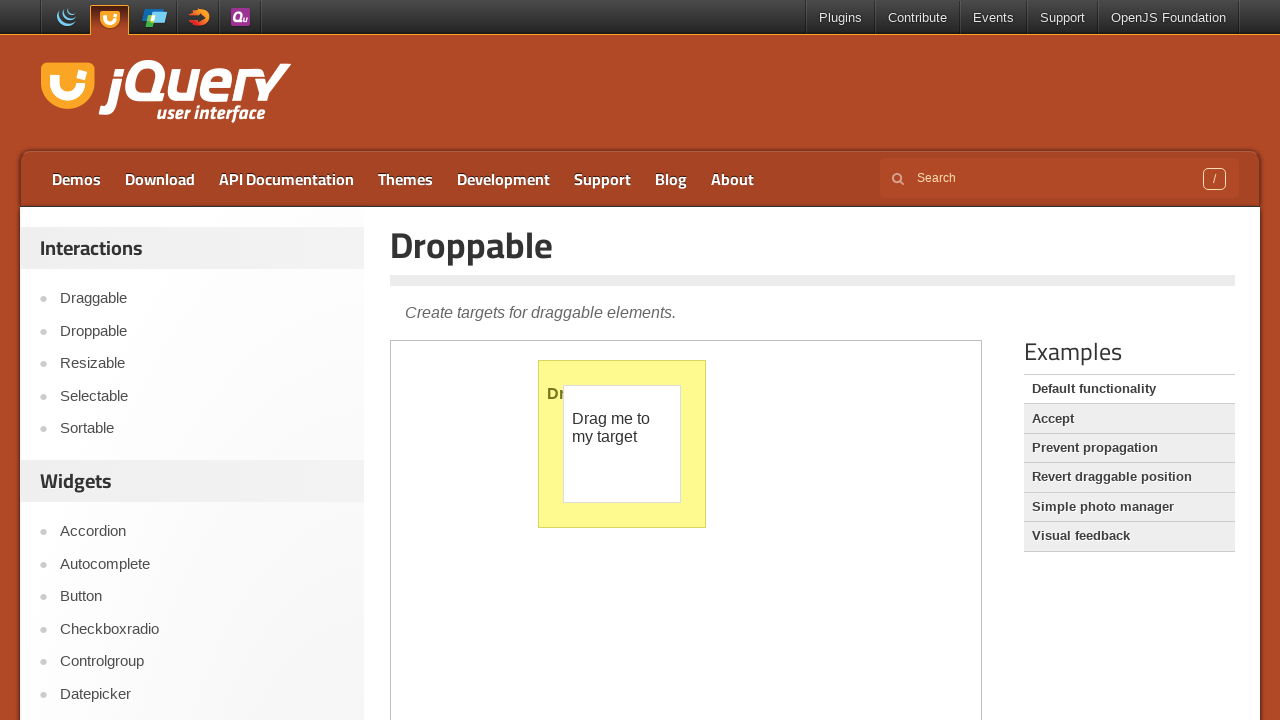

Clicked on the Dialog link to navigate to Dialog demo page at (202, 709) on a:has-text('Dialog')
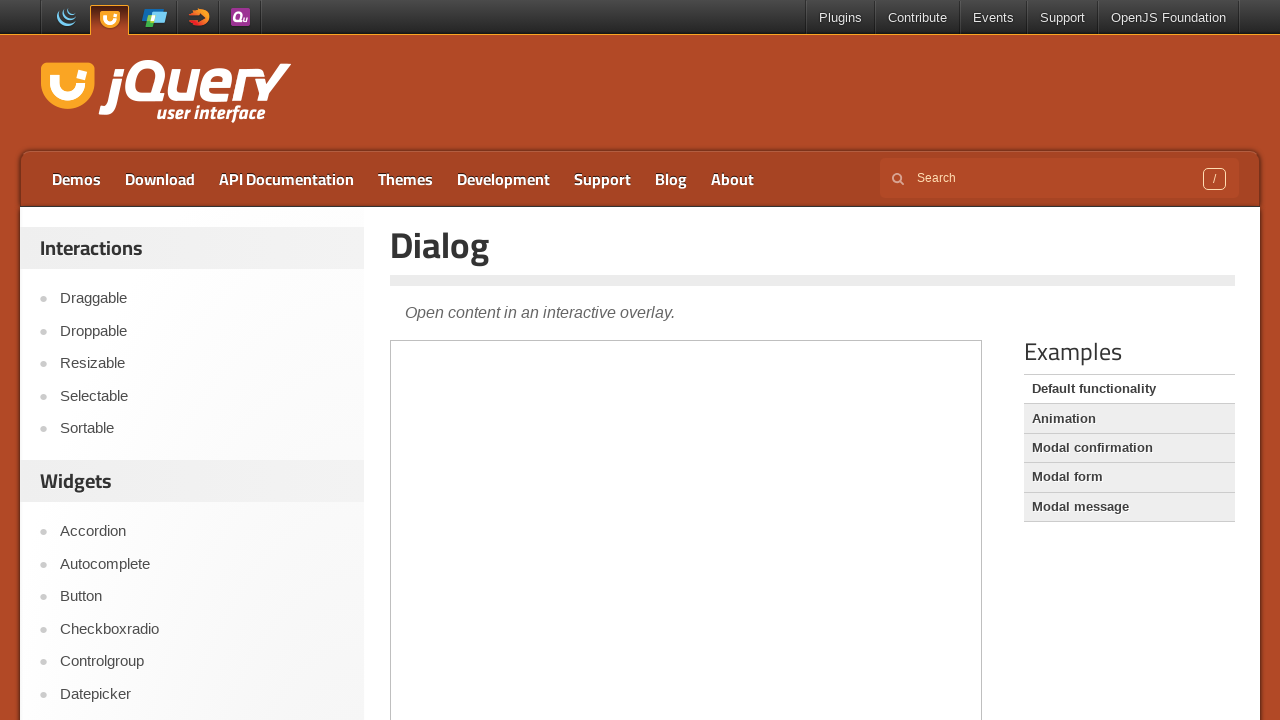

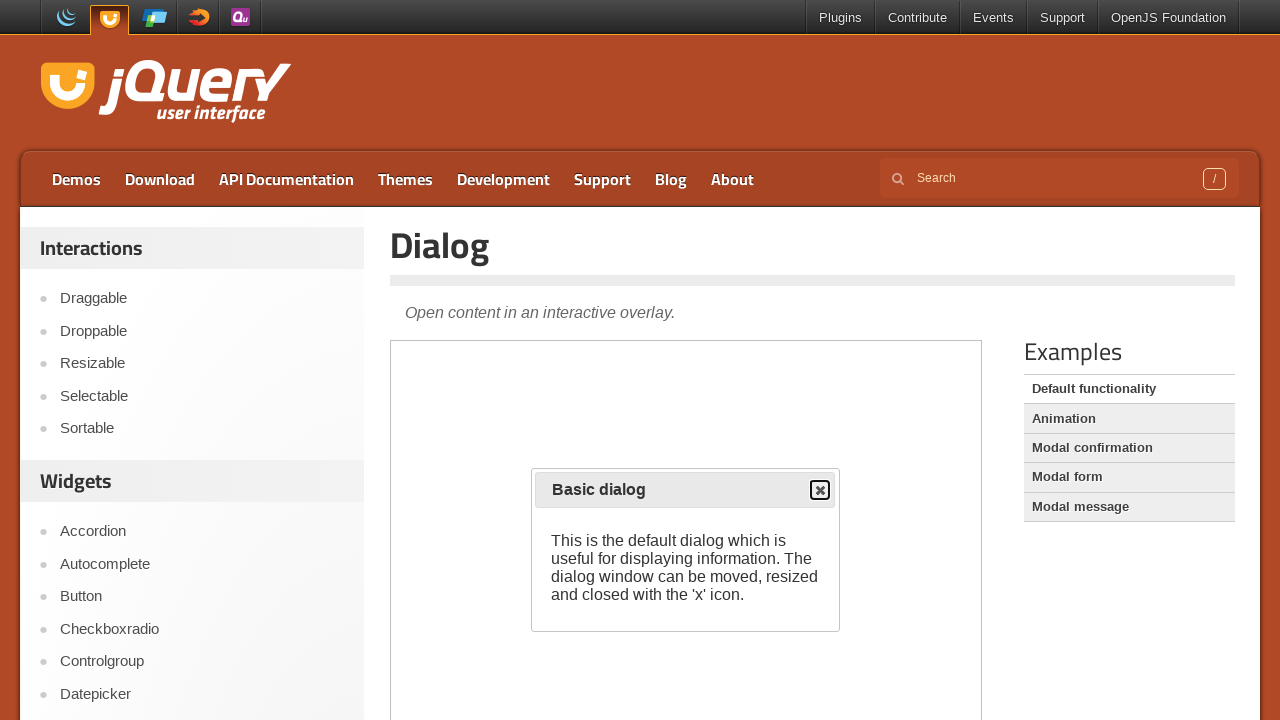